Tests DeepL translator by navigating to the translation page with source language, target language, and text parameters

Starting URL: https://www.deepl.com/translator#ja/en/こんにちは

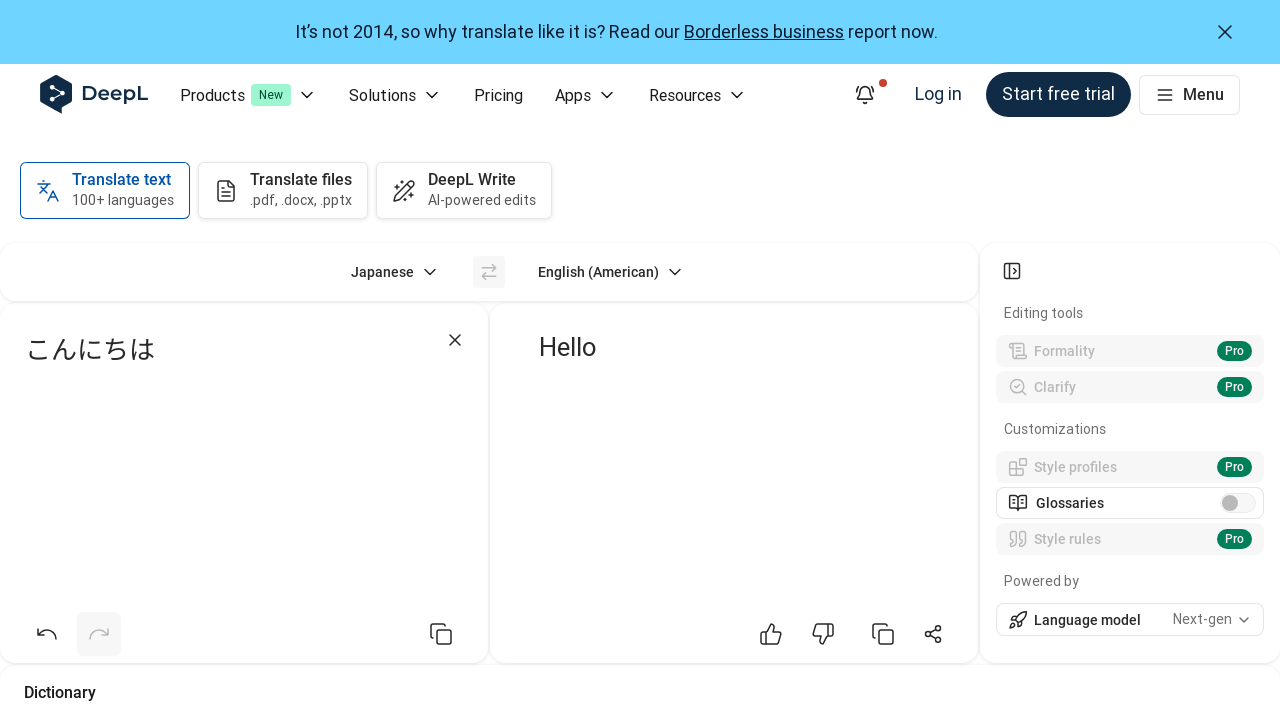

Waited 7 seconds for translation to complete
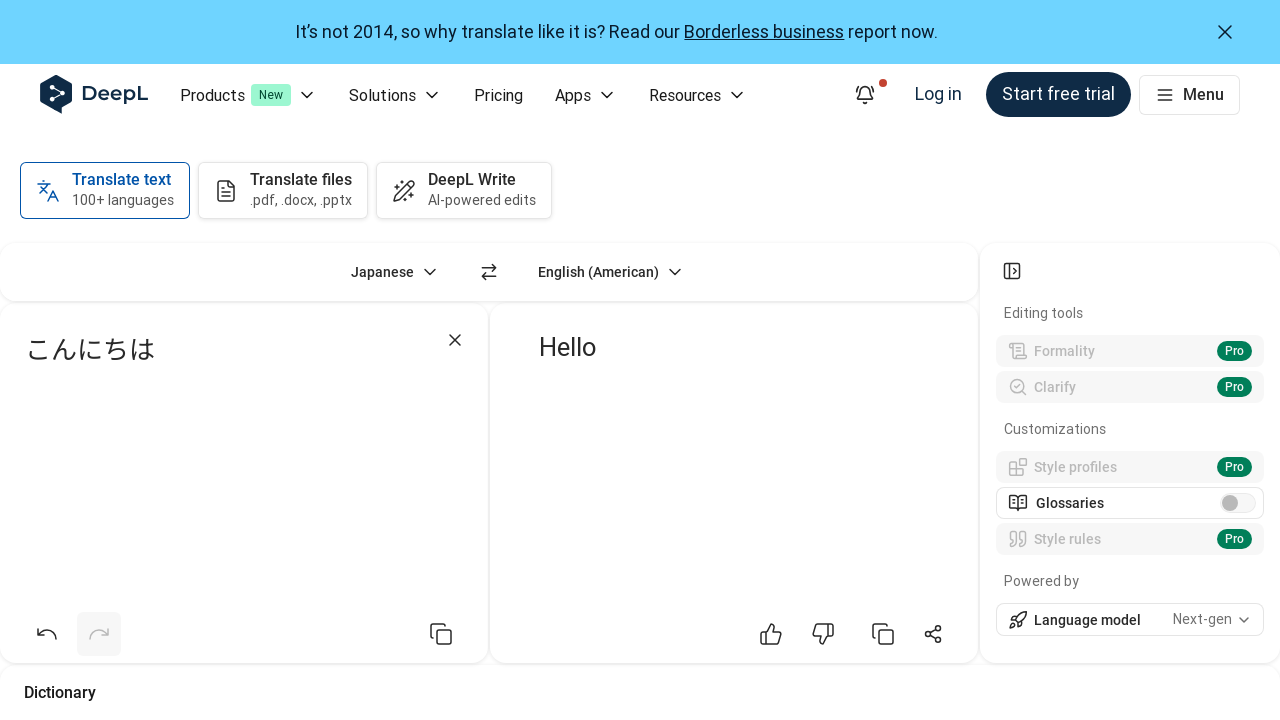

Translation result element not found within timeout
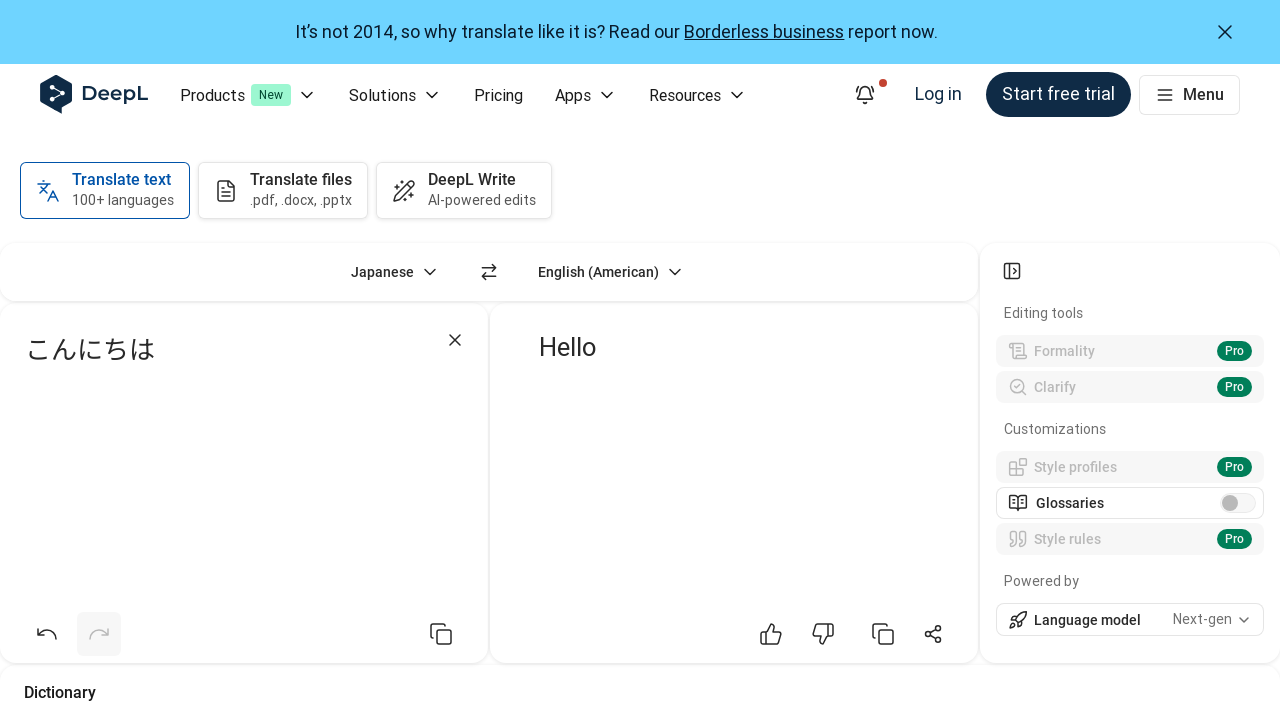

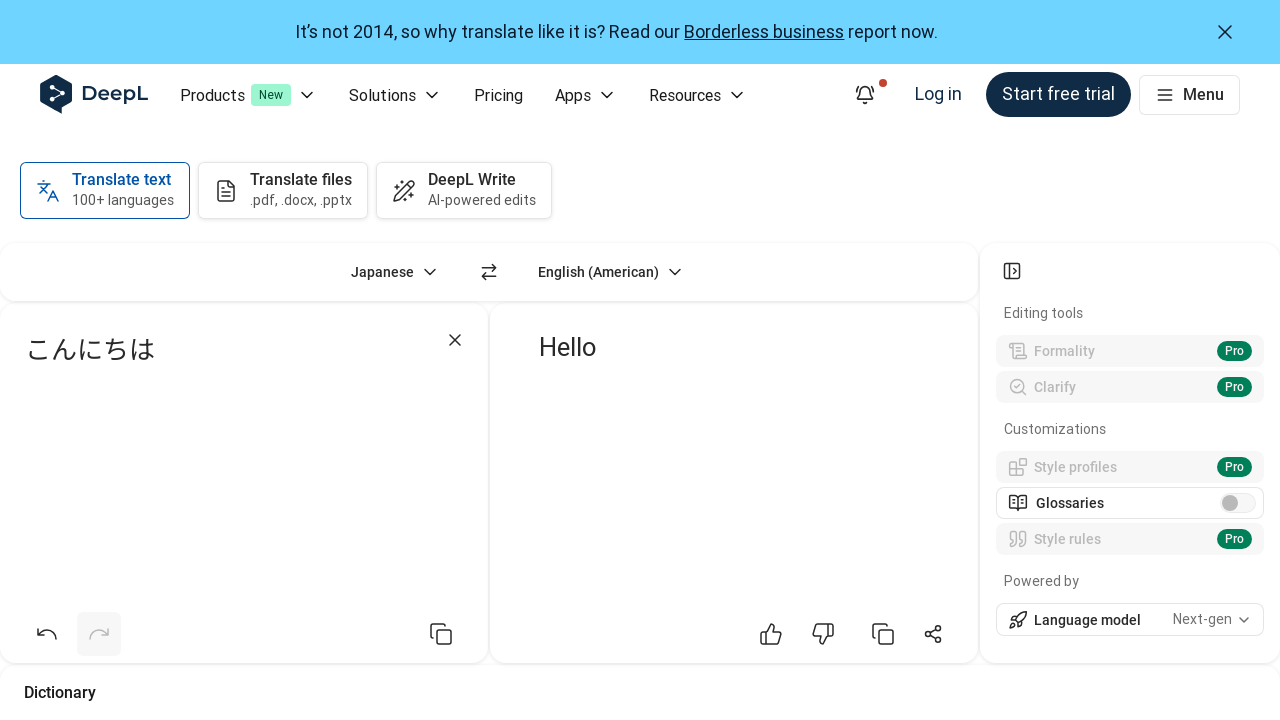